Tests an explicit wait scenario where the script waits for a price to change to $100, then clicks a book button, calculates a mathematical formula based on a displayed value, enters the answer, and handles an alert dialog.

Starting URL: http://suninjuly.github.io/explicit_wait2.html

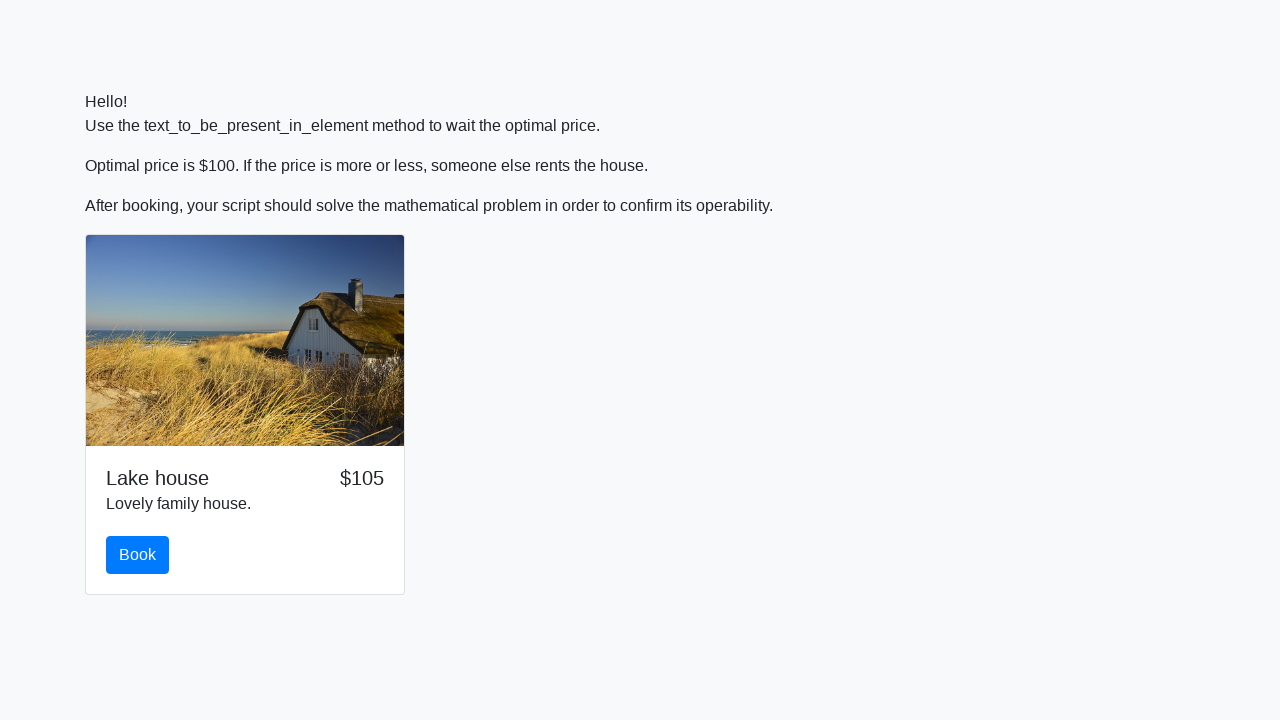

Waited for price element to show '$100'
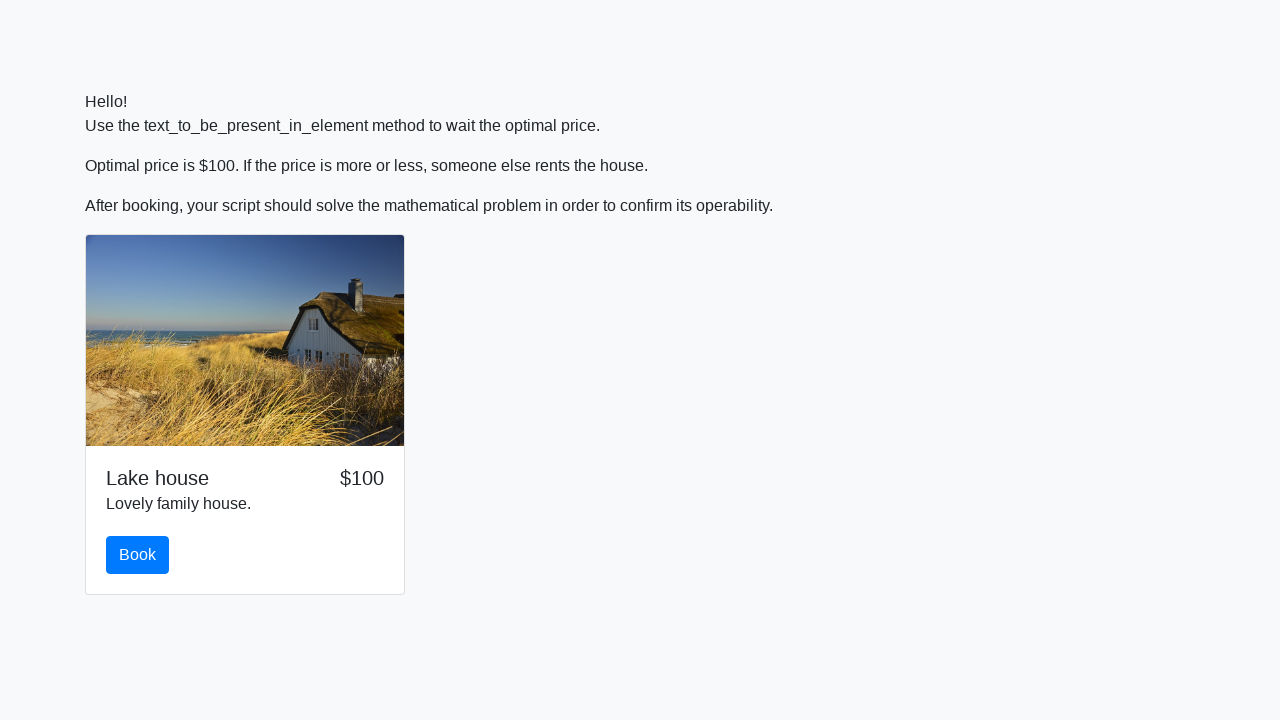

Clicked the book button at (138, 555) on #book
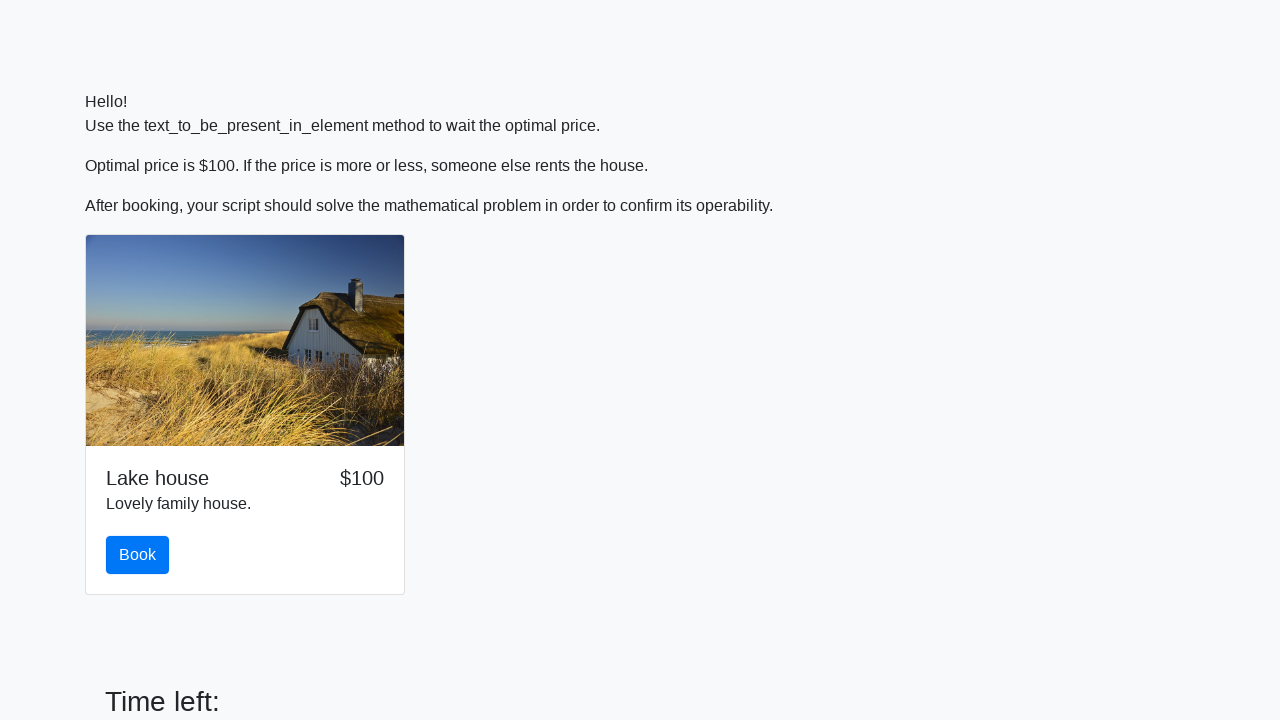

Retrieved input value: 667
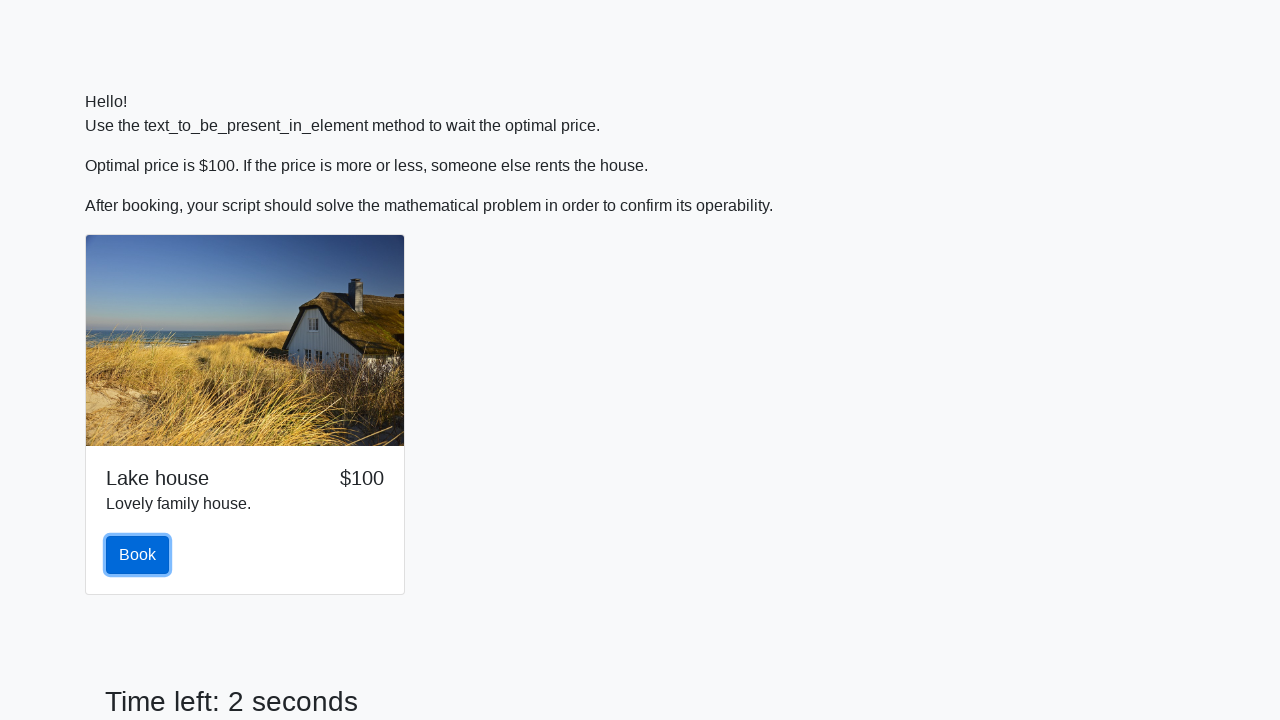

Calculated formula result: 2.300753266039029
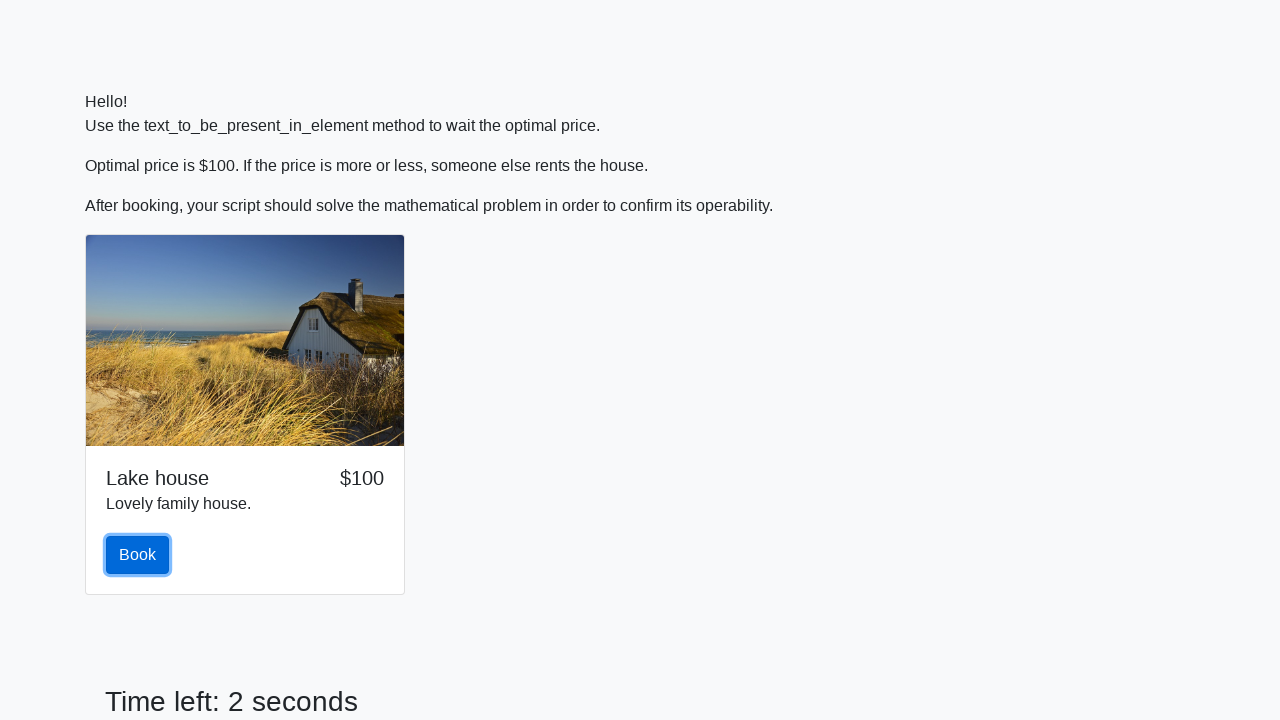

Filled answer field with calculated value: 2.300753266039029 on #answer
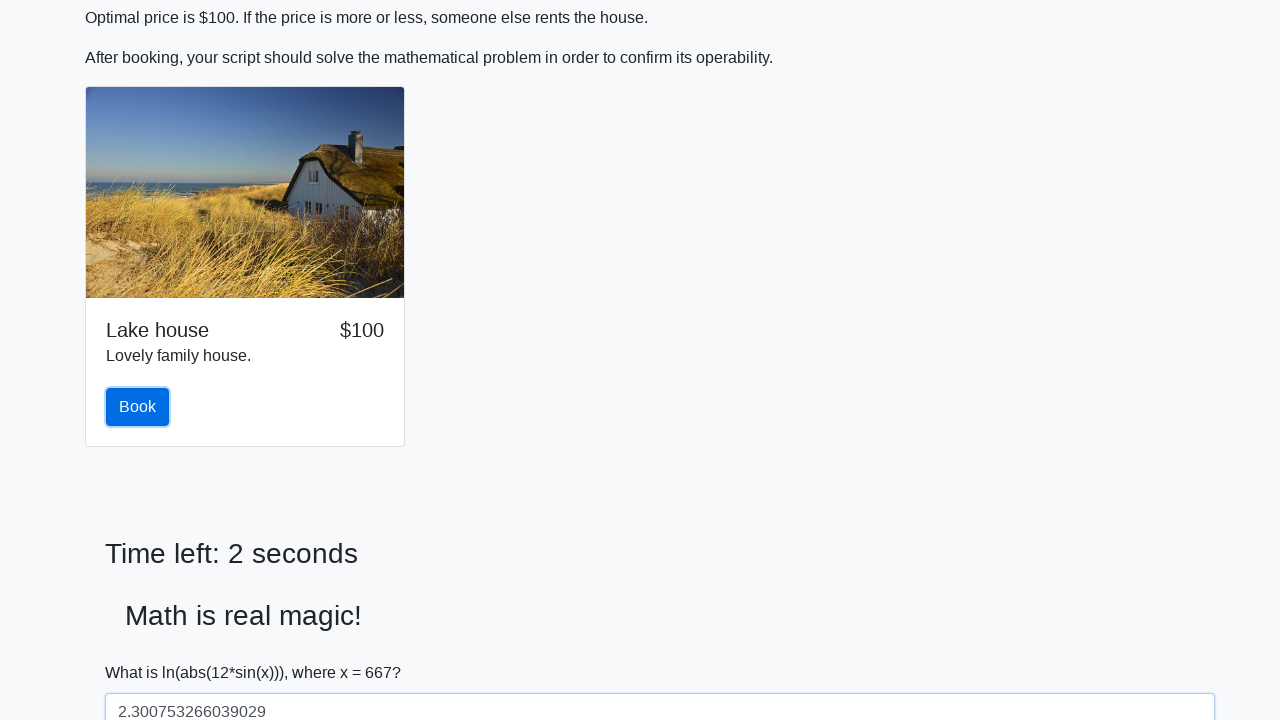

Clicked the solve button at (143, 651) on #solve
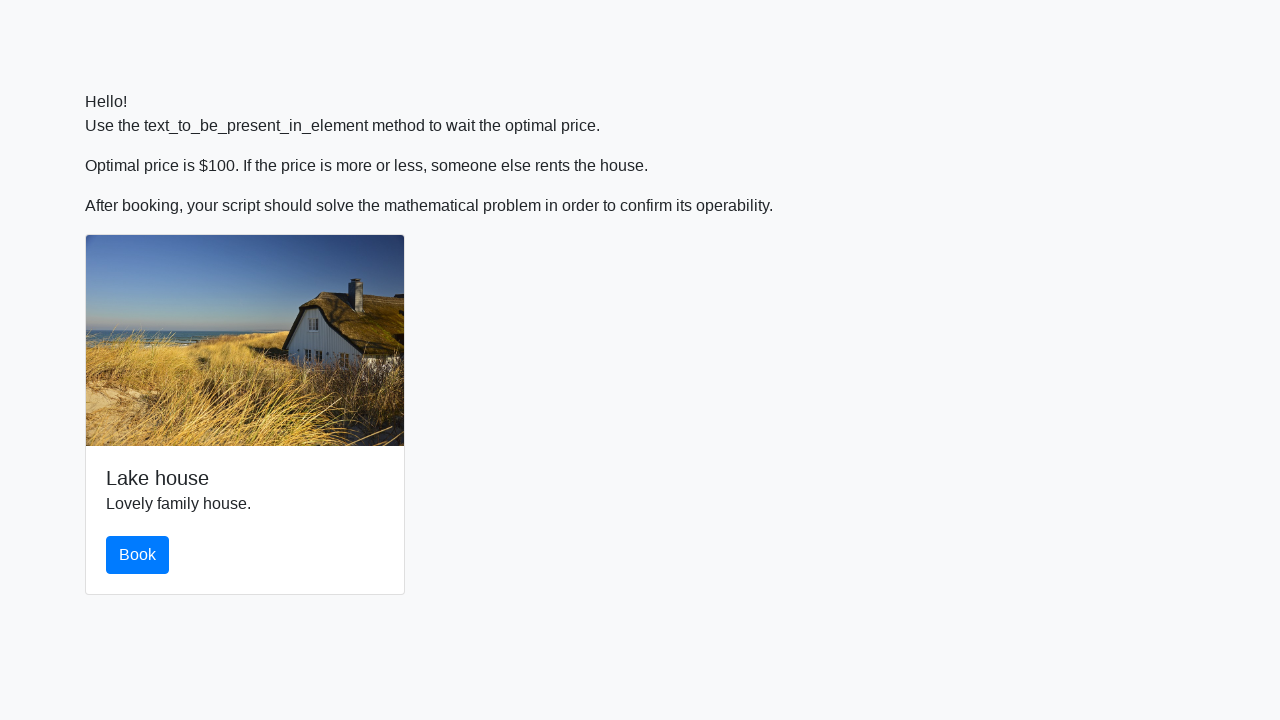

Set up dialog handler to accept alerts
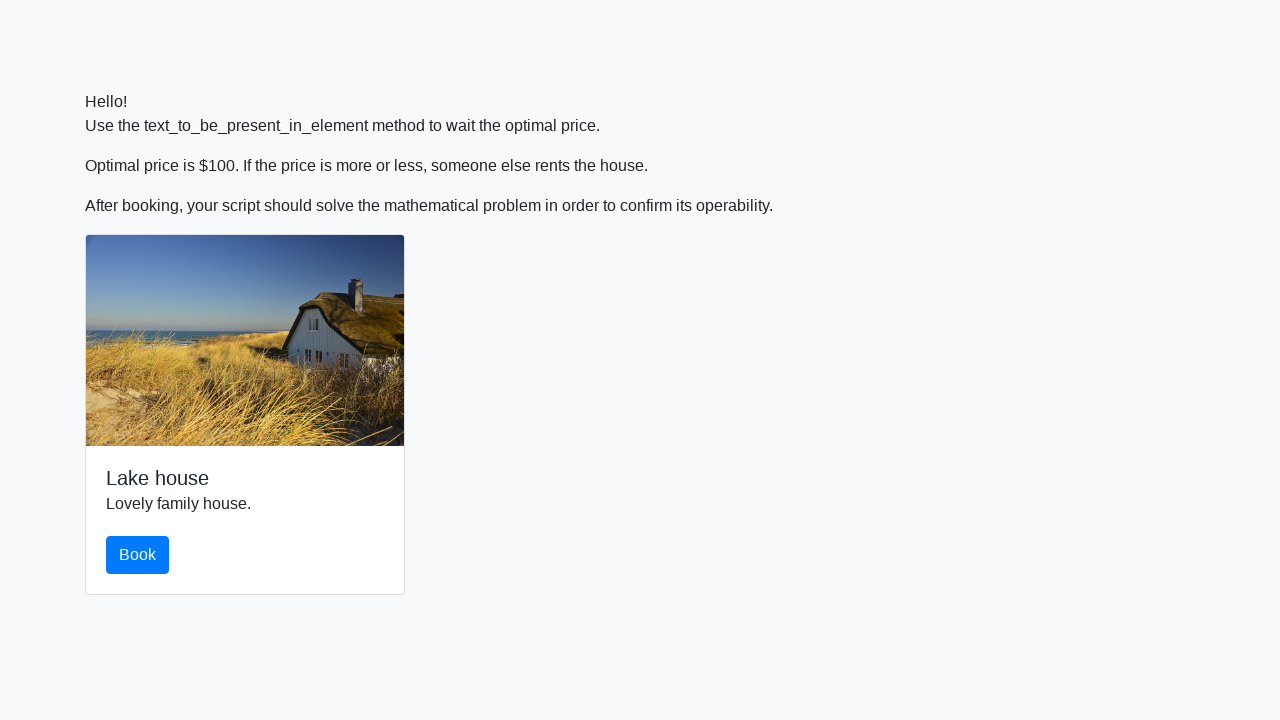

Waited for alert to be processed
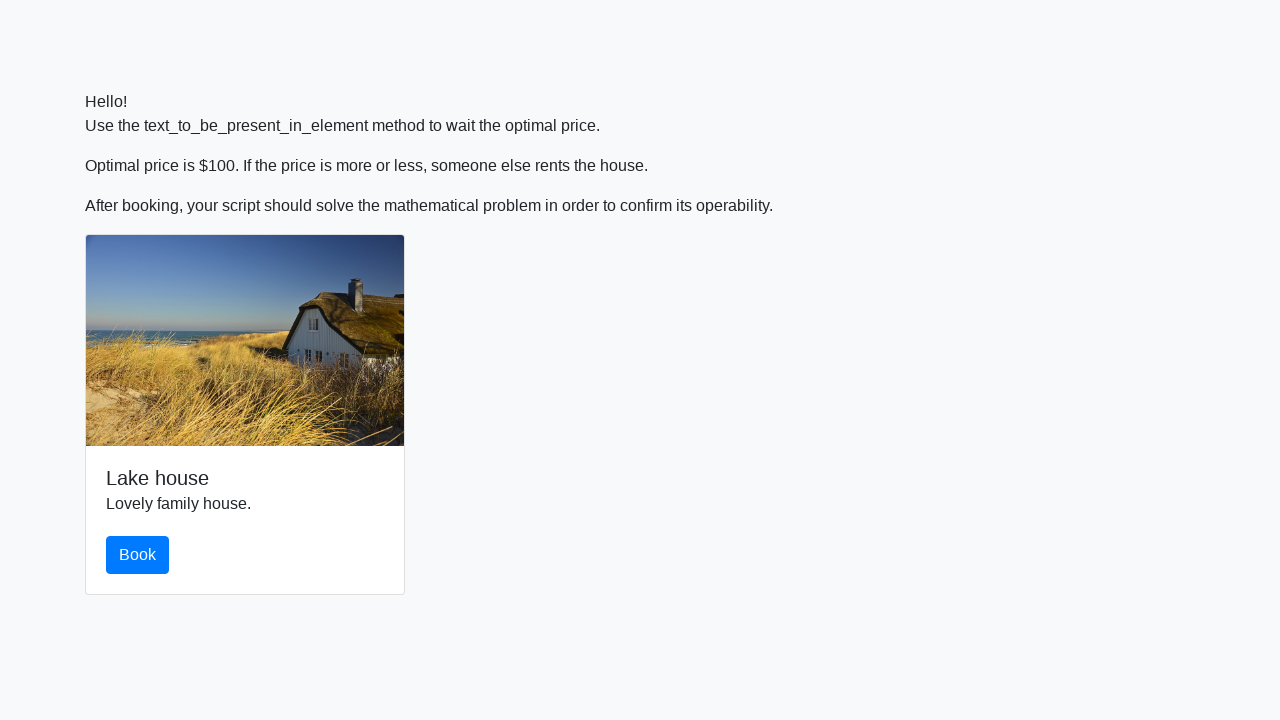

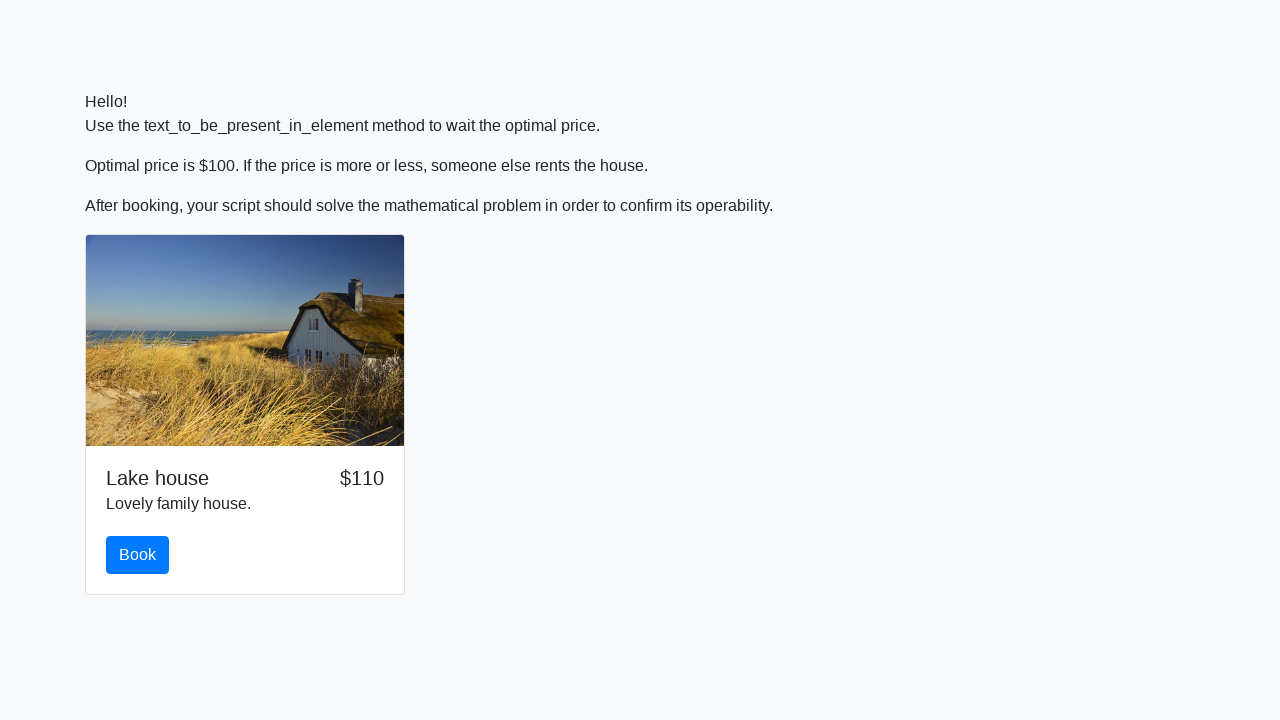